Tests changing route to 'all' filter via hashbang URL navigation after adding todos and marking one as completed.

Starting URL: https://todomvc.com/examples/typescript-angular/#/

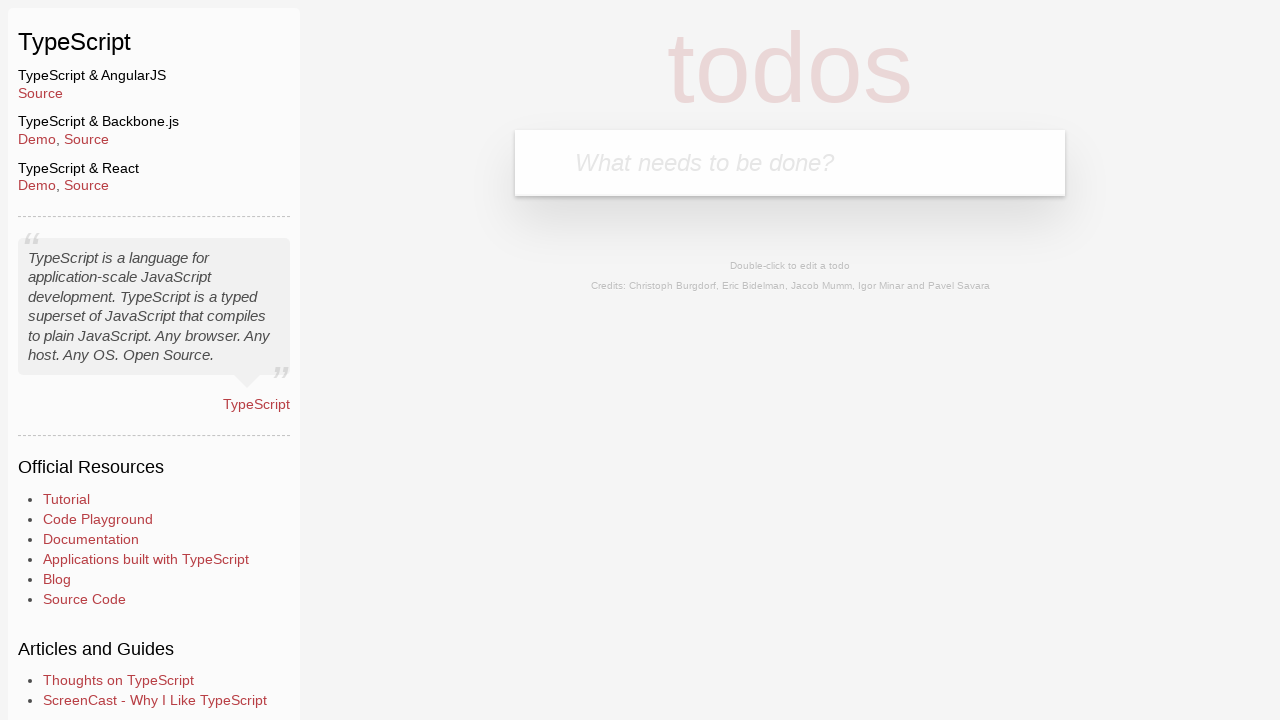

Filled new todo input with 'Example1' on .new-todo
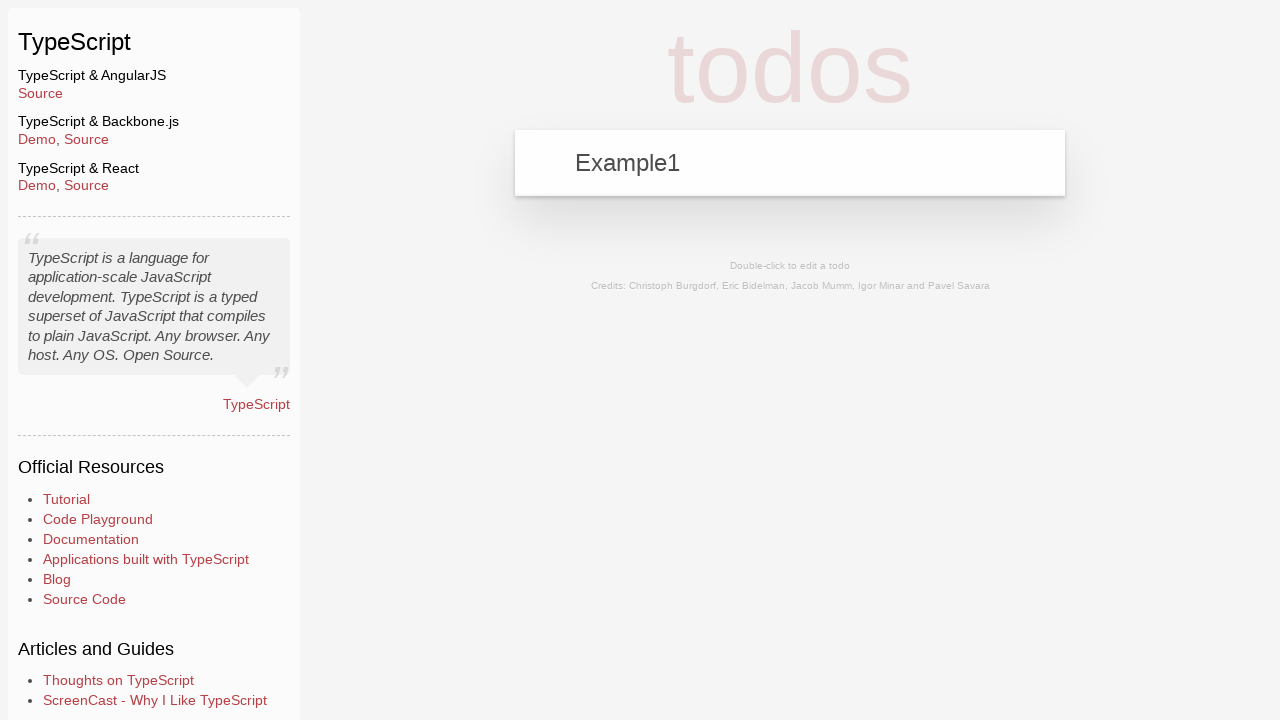

Pressed Enter to add first todo 'Example1' on .new-todo
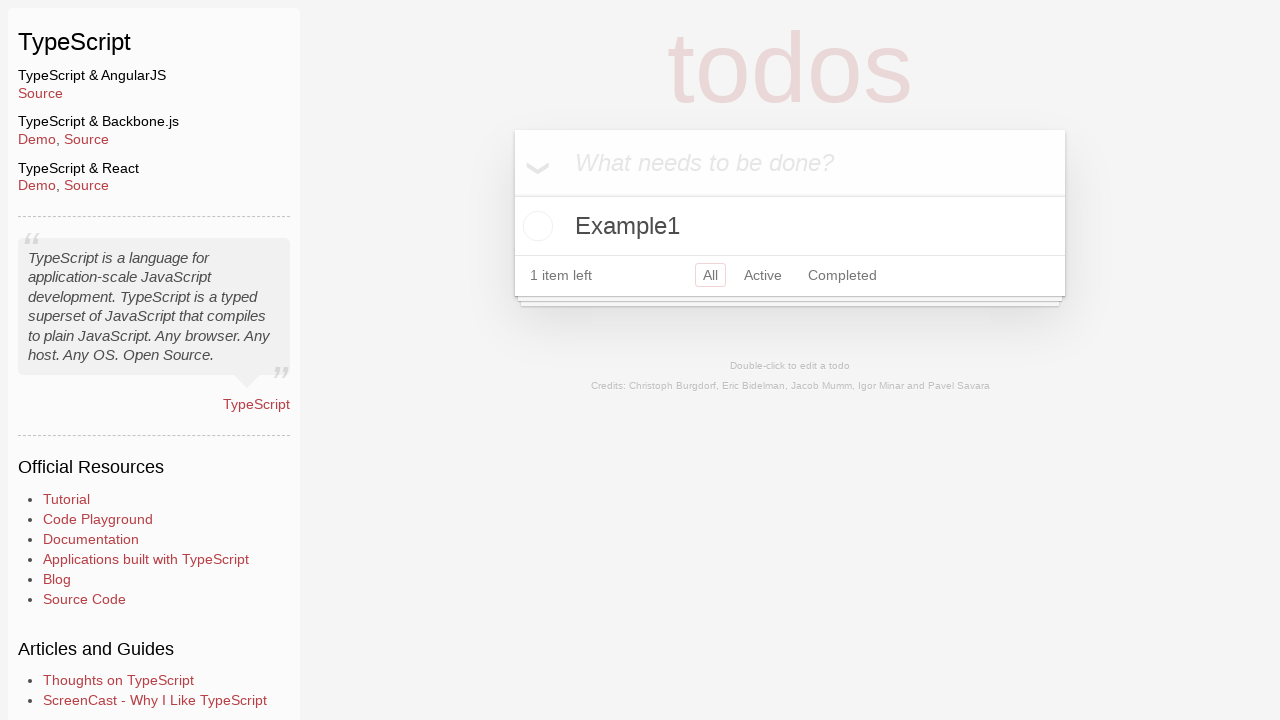

Filled new todo input with 'Example2' on .new-todo
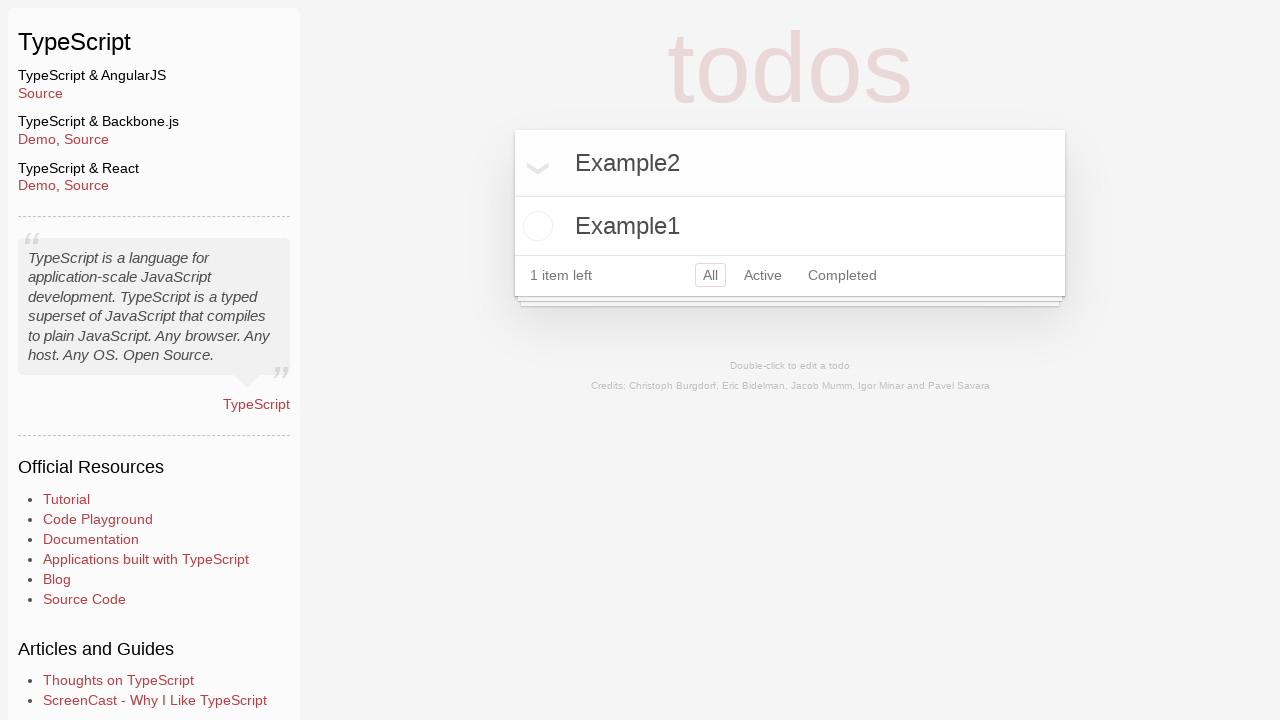

Pressed Enter to add second todo 'Example2' on .new-todo
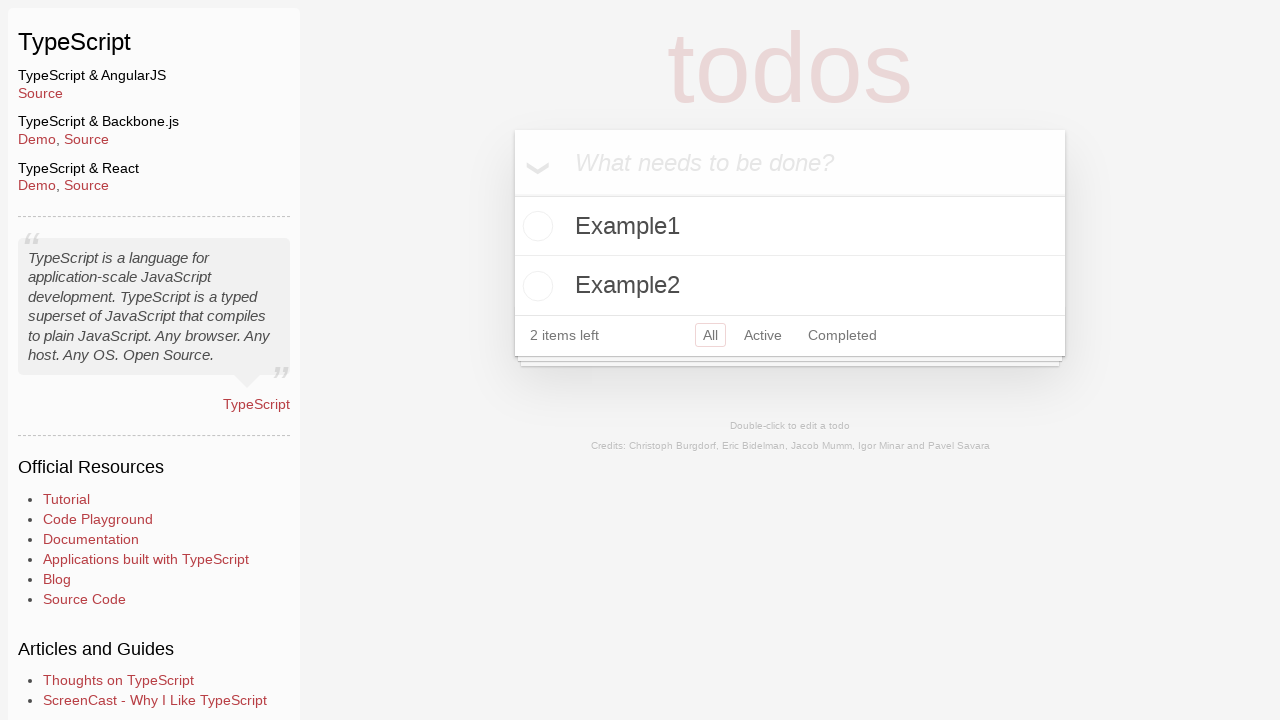

Clicked checkbox to mark 'Example2' as completed at (535, 286) on xpath=//label[contains(text(), 'Example2')]/preceding-sibling::input[@type='chec
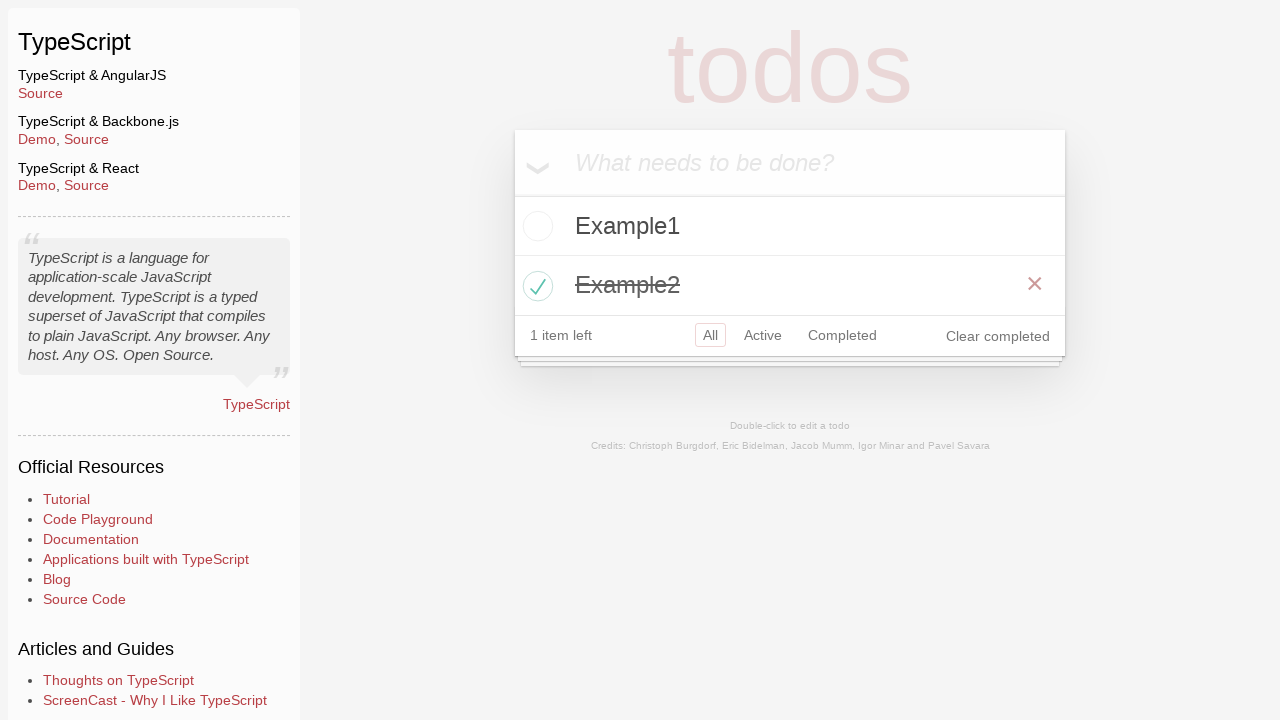

Navigated to URL with #!/ hashbang route for 'all' filter
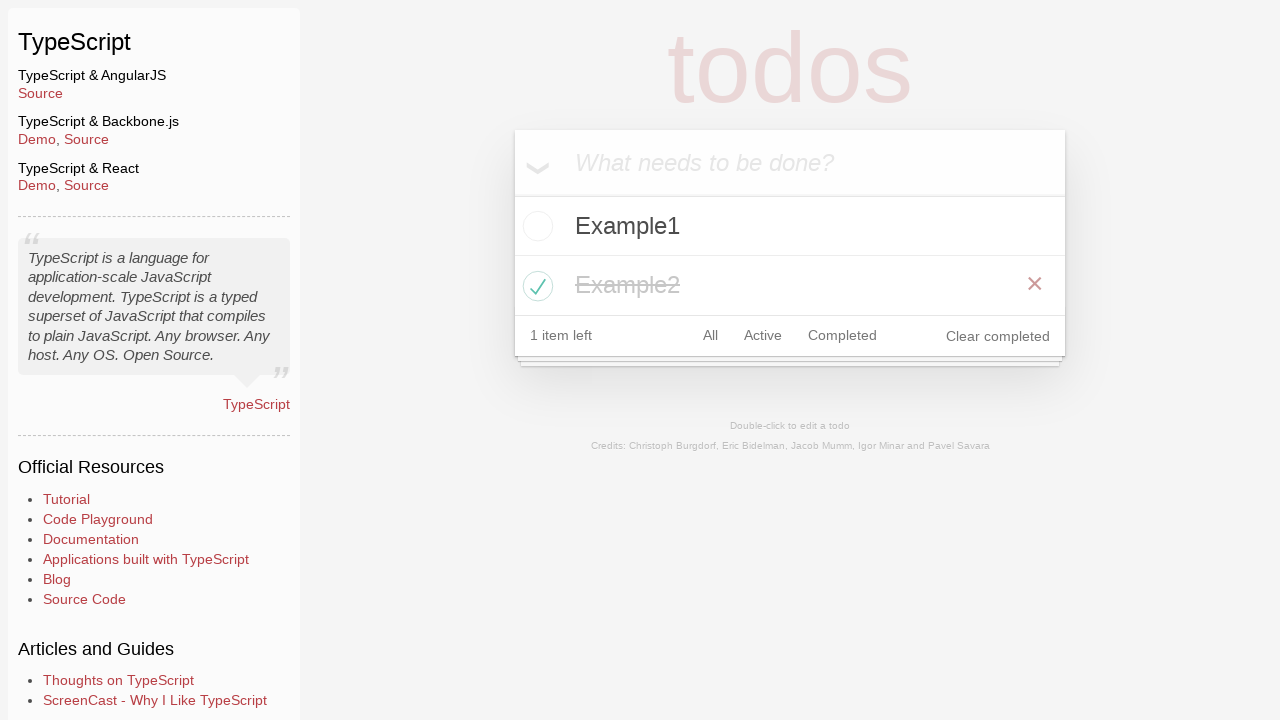

Verified 'Example1' todo is visible in 'all' filter view
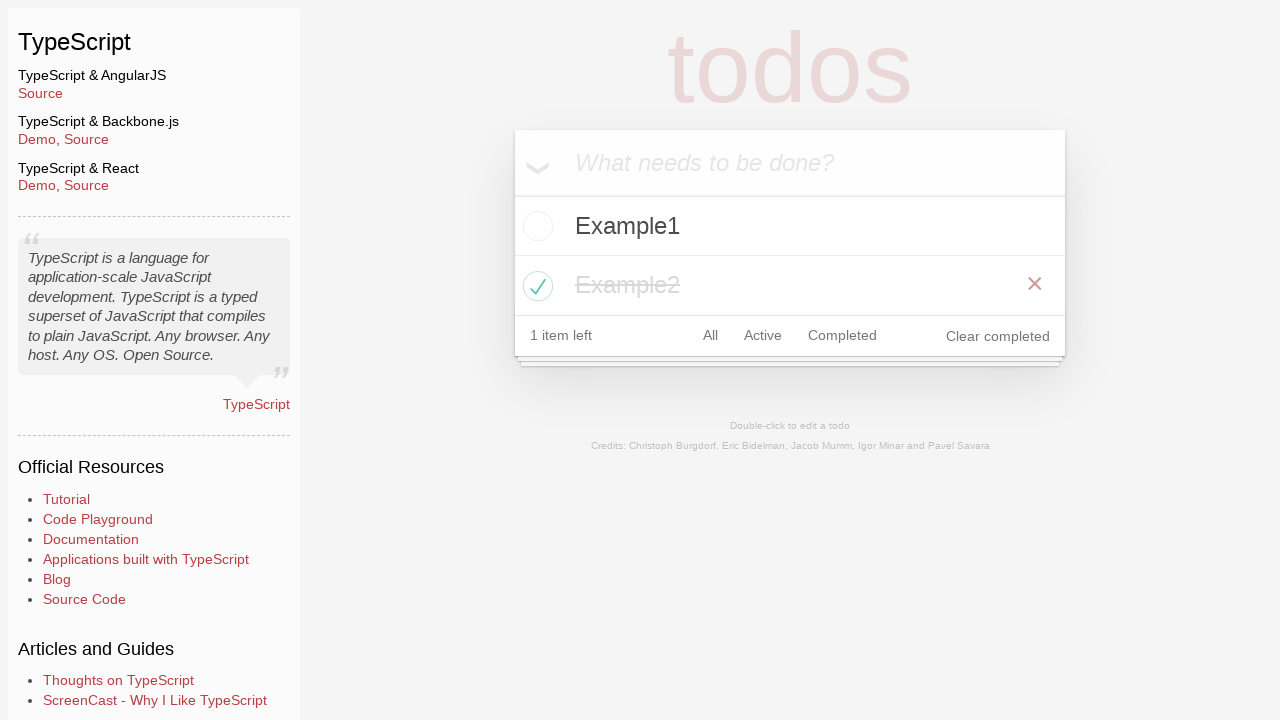

Verified 'Example2' todo is visible in 'all' filter view
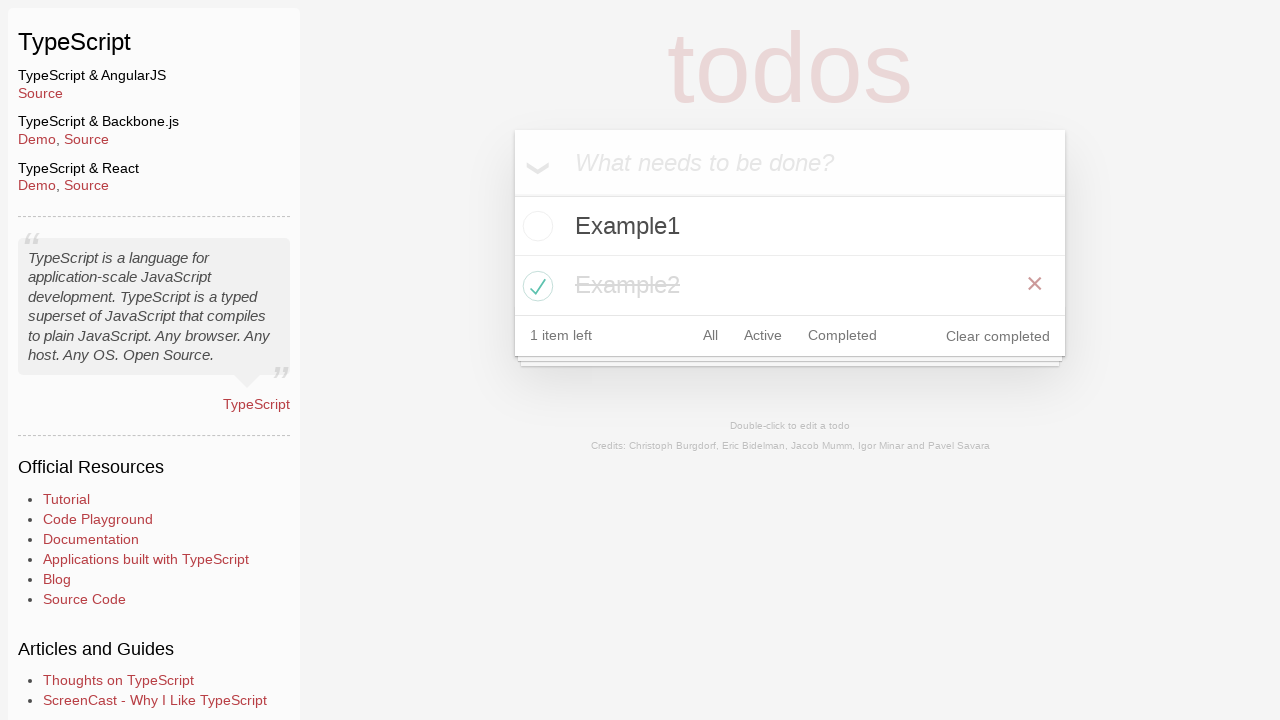

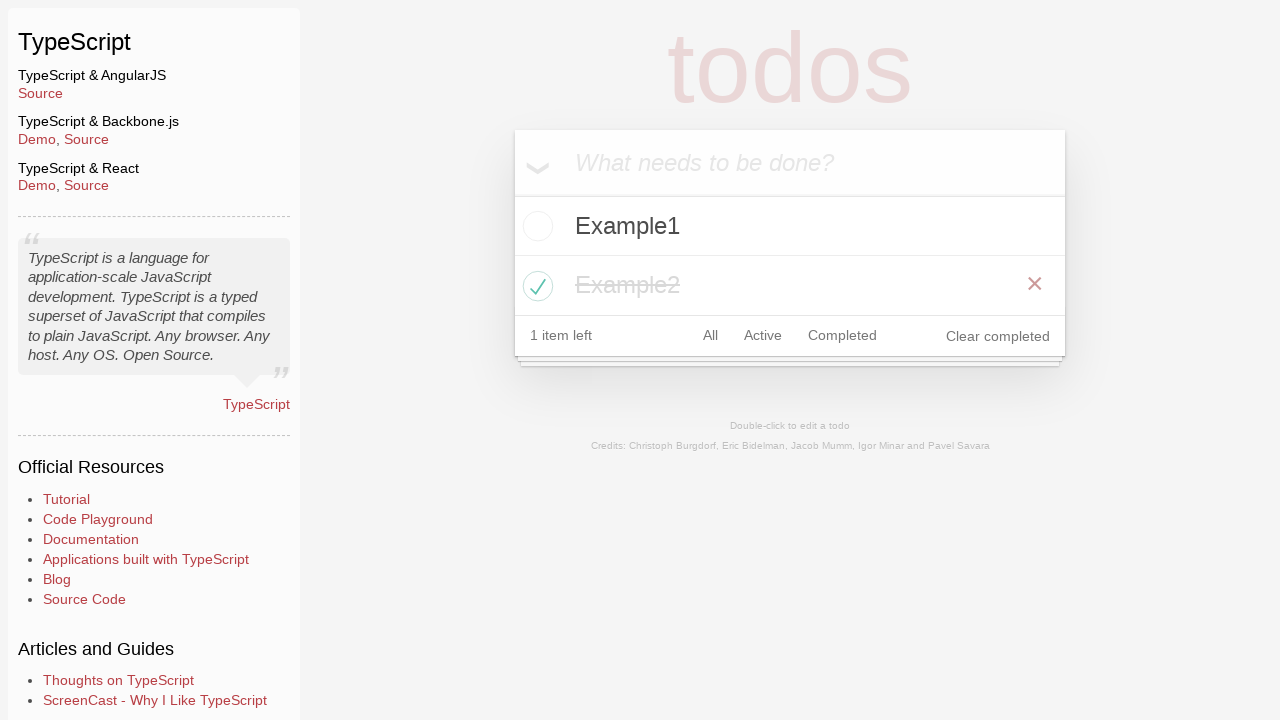